Tests JavaScript alert handling by clicking a button that triggers an alert, accepting the alert, and verifying the success message appears on the page

Starting URL: https://the-internet.herokuapp.com/javascript_alerts

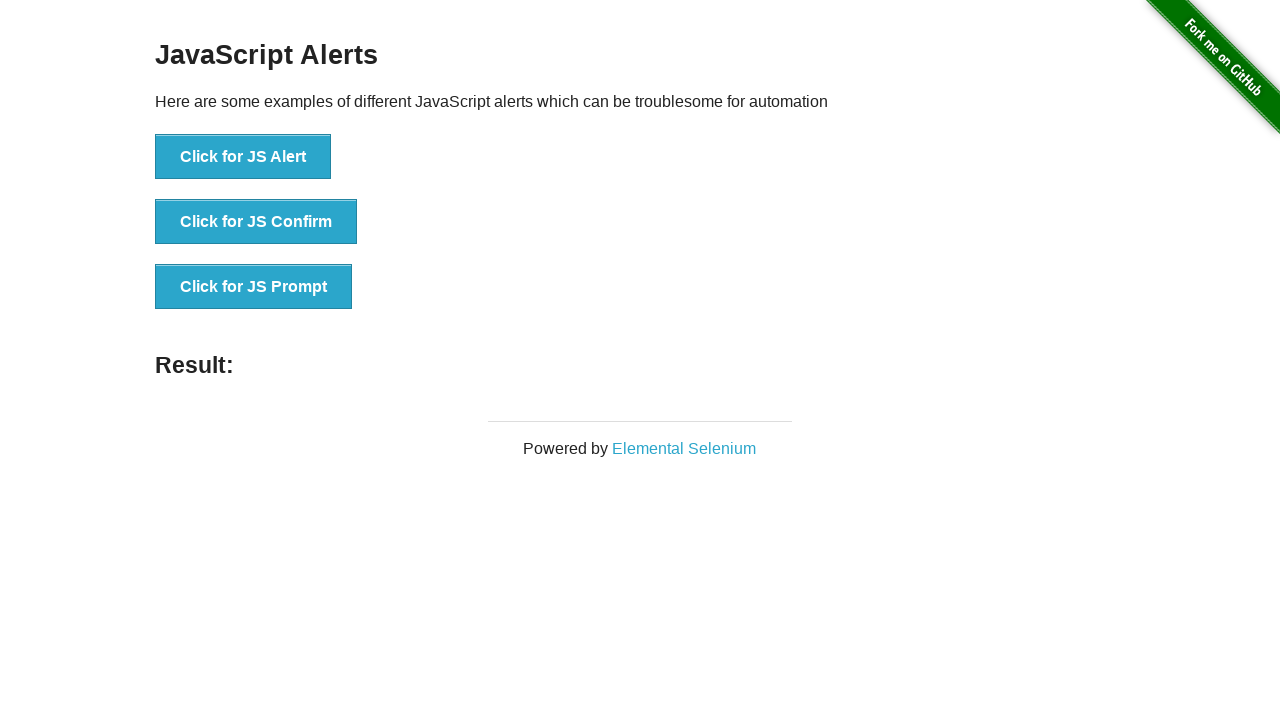

Clicked button to trigger JavaScript alert at (243, 157) on xpath=//*[@id='content']/div/ul/li[1]/button
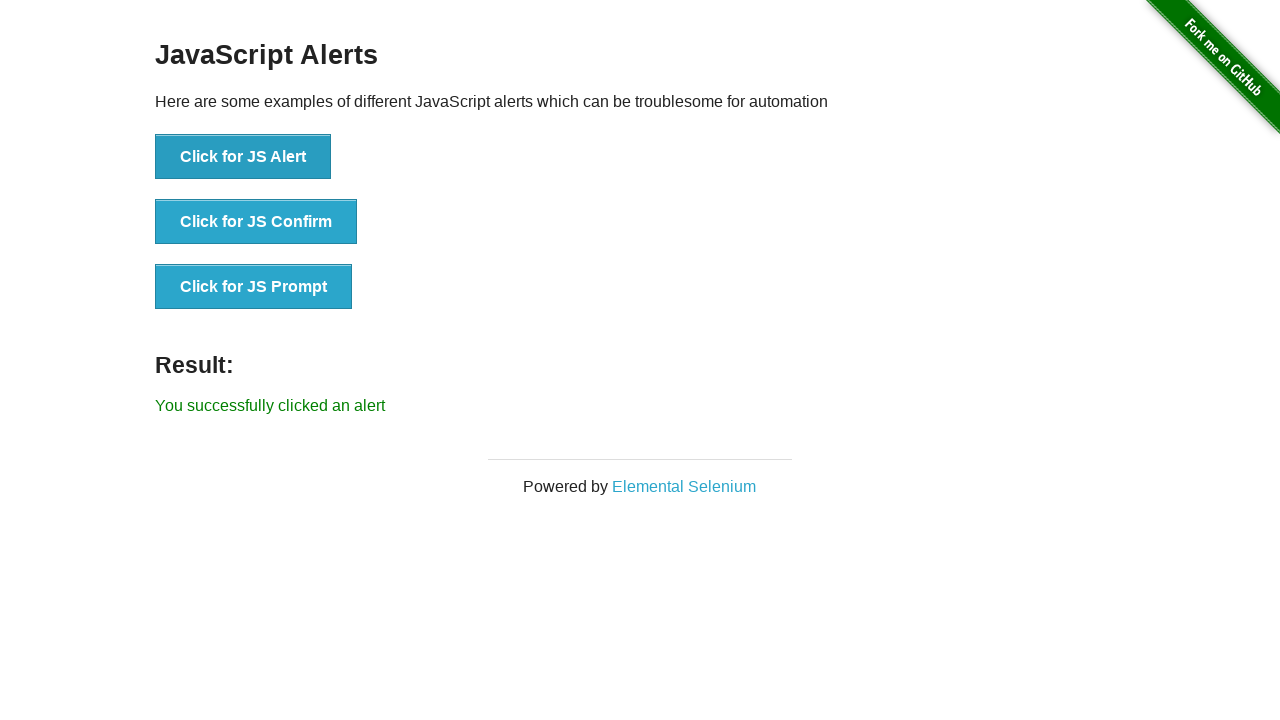

Set up dialog handler to accept alerts
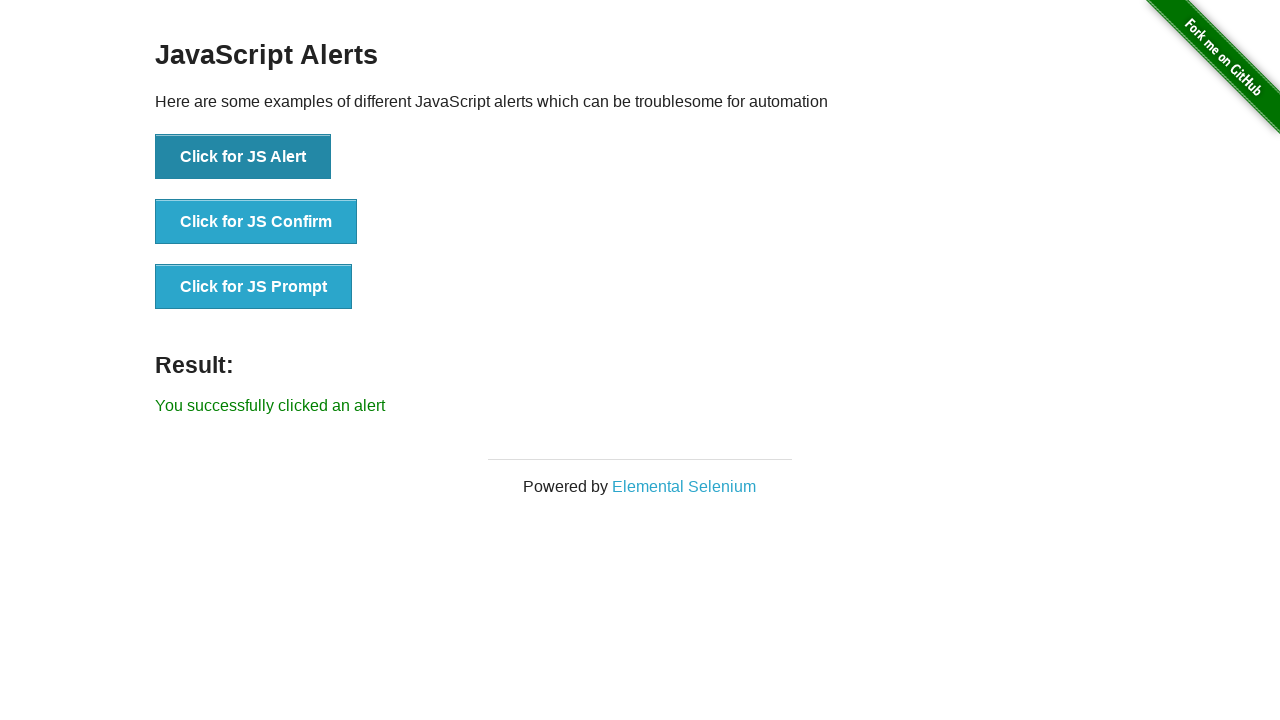

Set up one-time dialog handler to accept alert
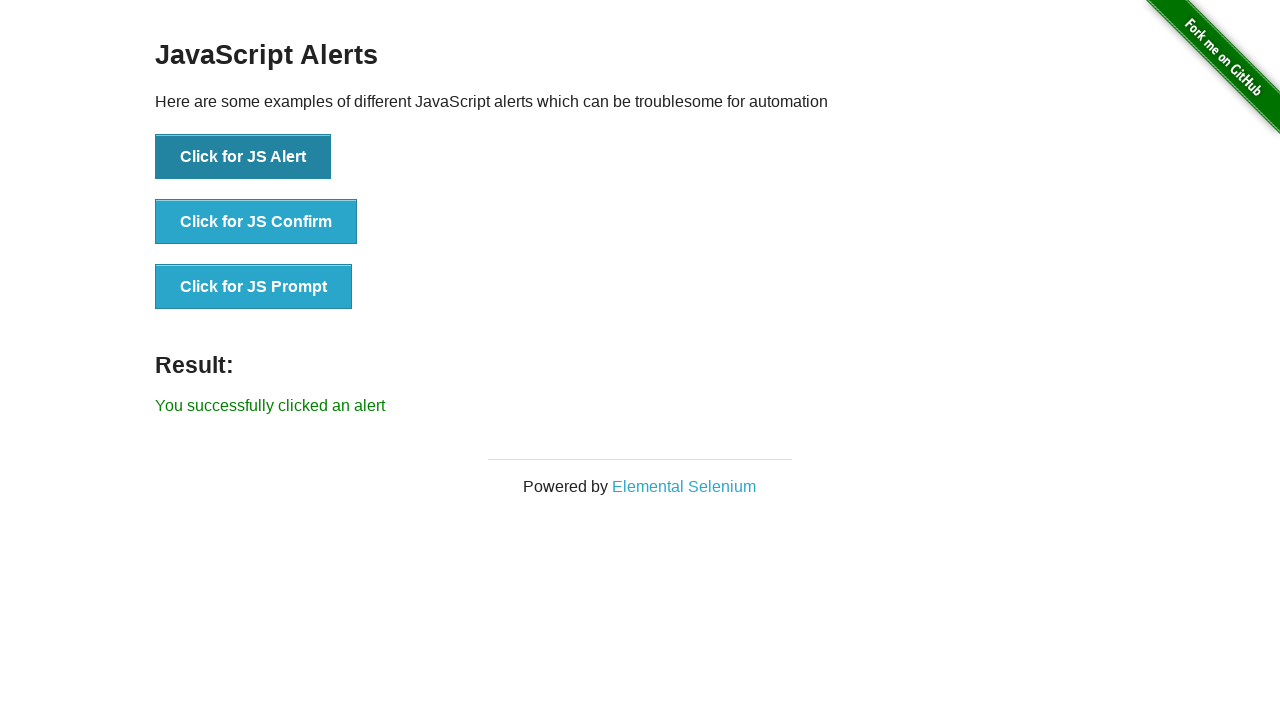

Clicked alert button and accepted the alert at (243, 157) on xpath=//*[@id='content']/div/ul/li[1]/button
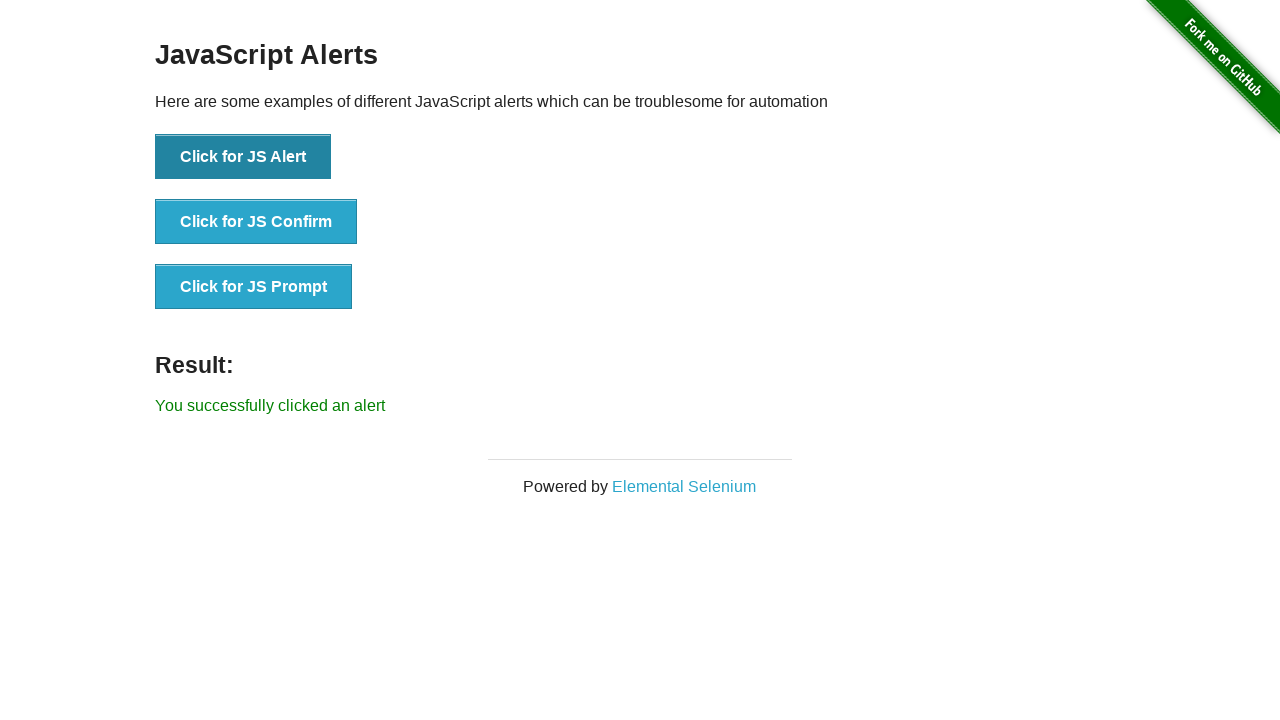

Verified success message appeared after accepting alert
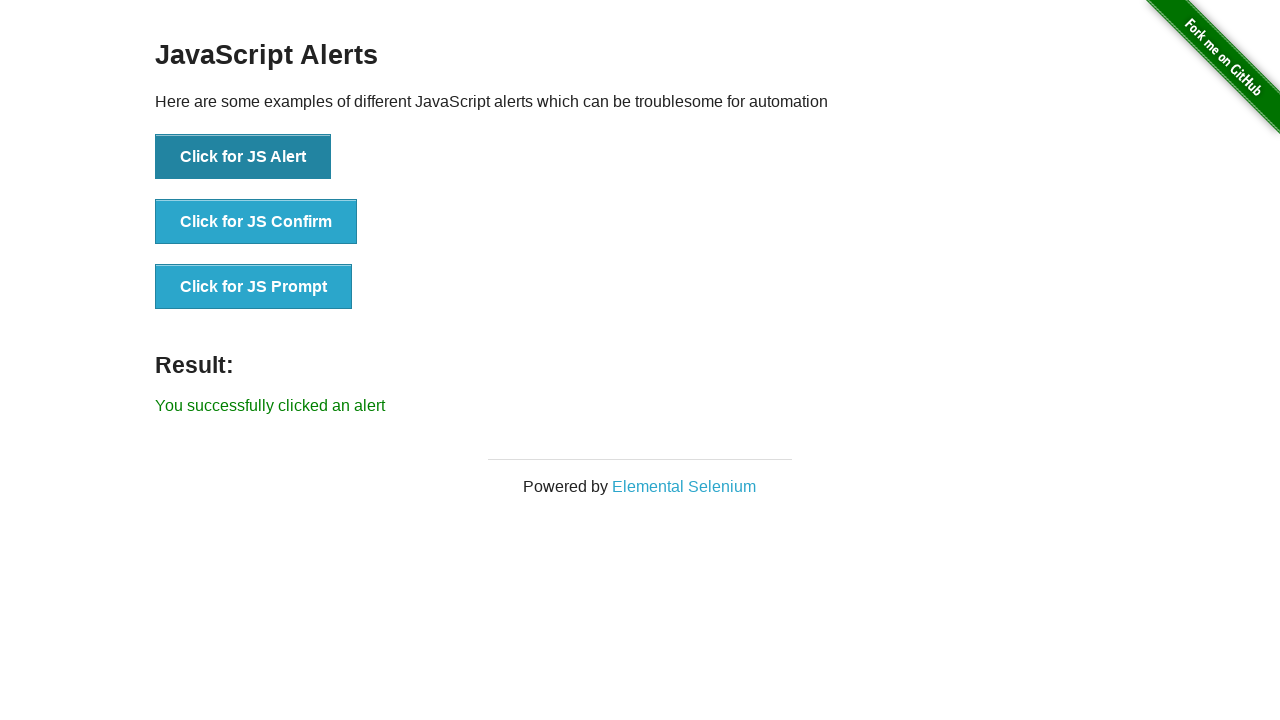

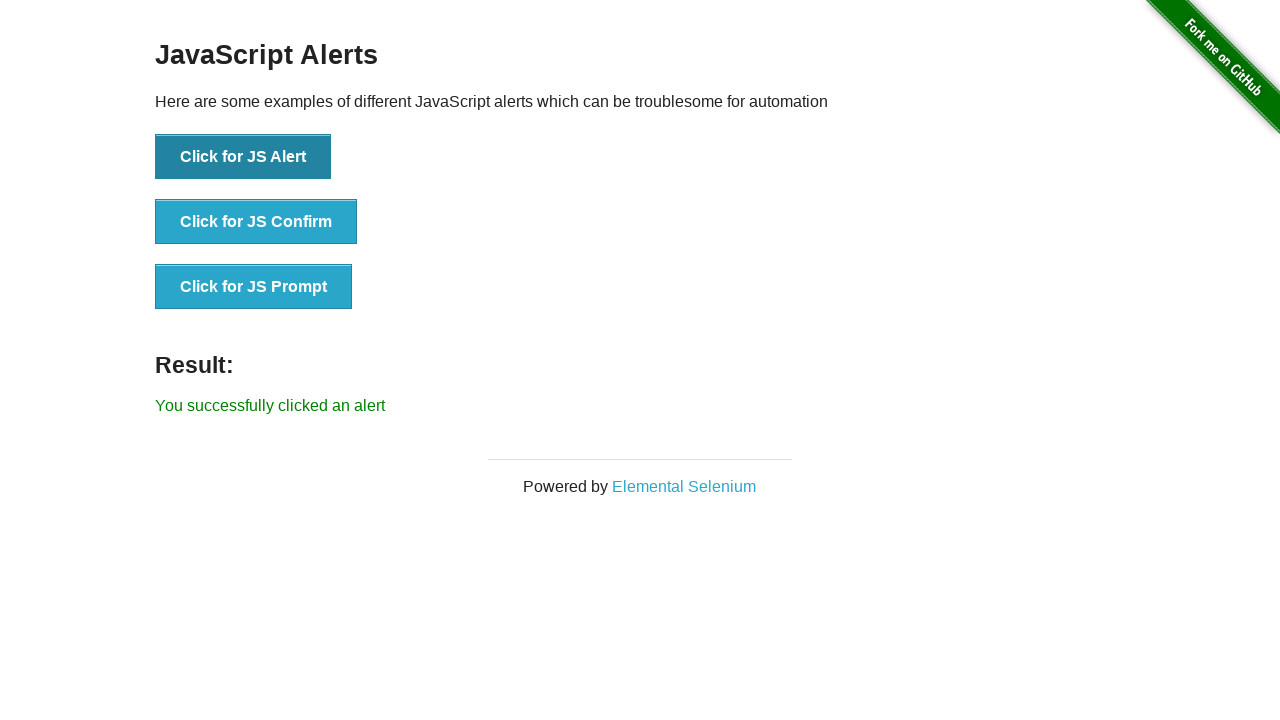